Tests user type selection on a registration form by clicking the Old User checkbox

Starting URL: https://webapps.tekstac.com/InvoiceUpdates/

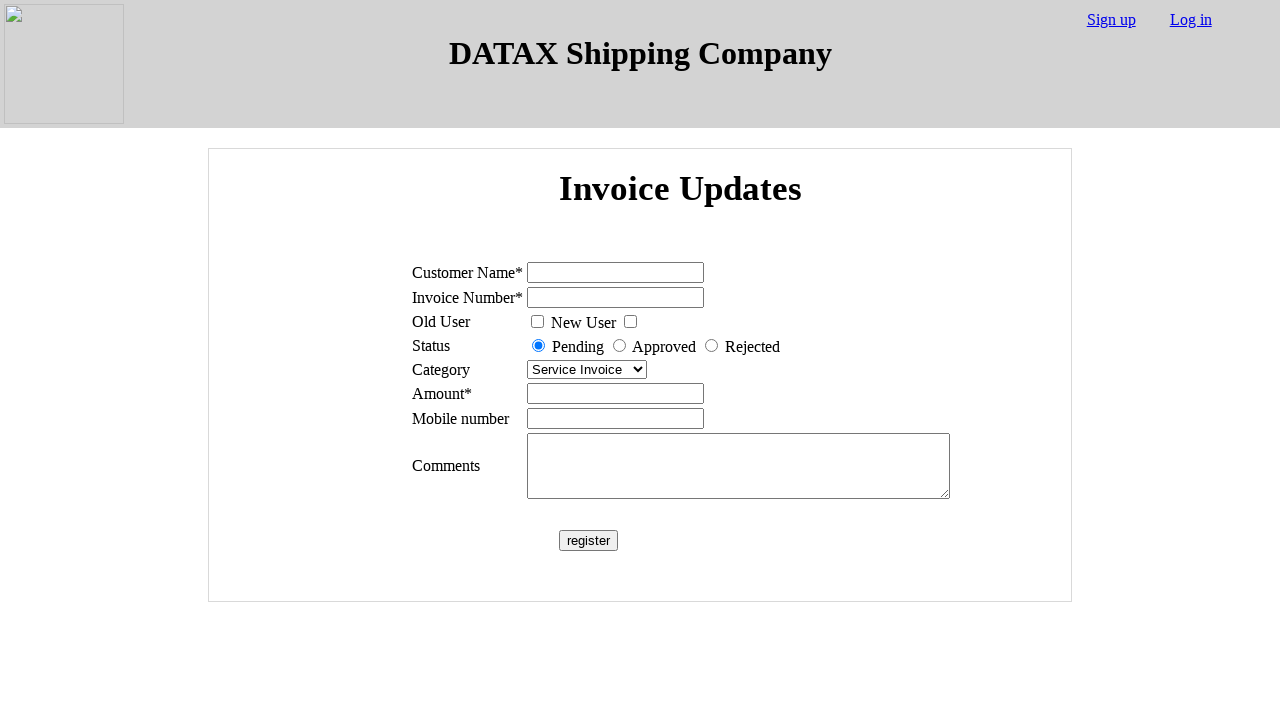

Clicked the Old User checkbox on registration form at (538, 322) on #oldUser
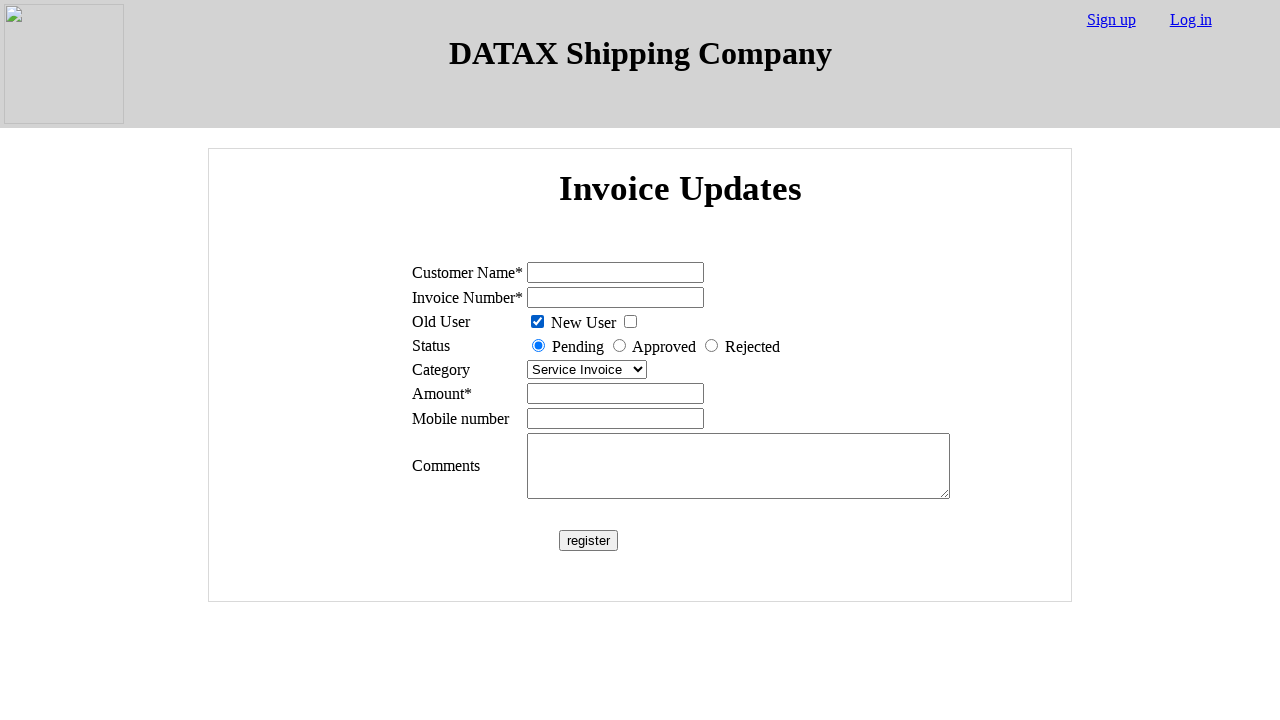

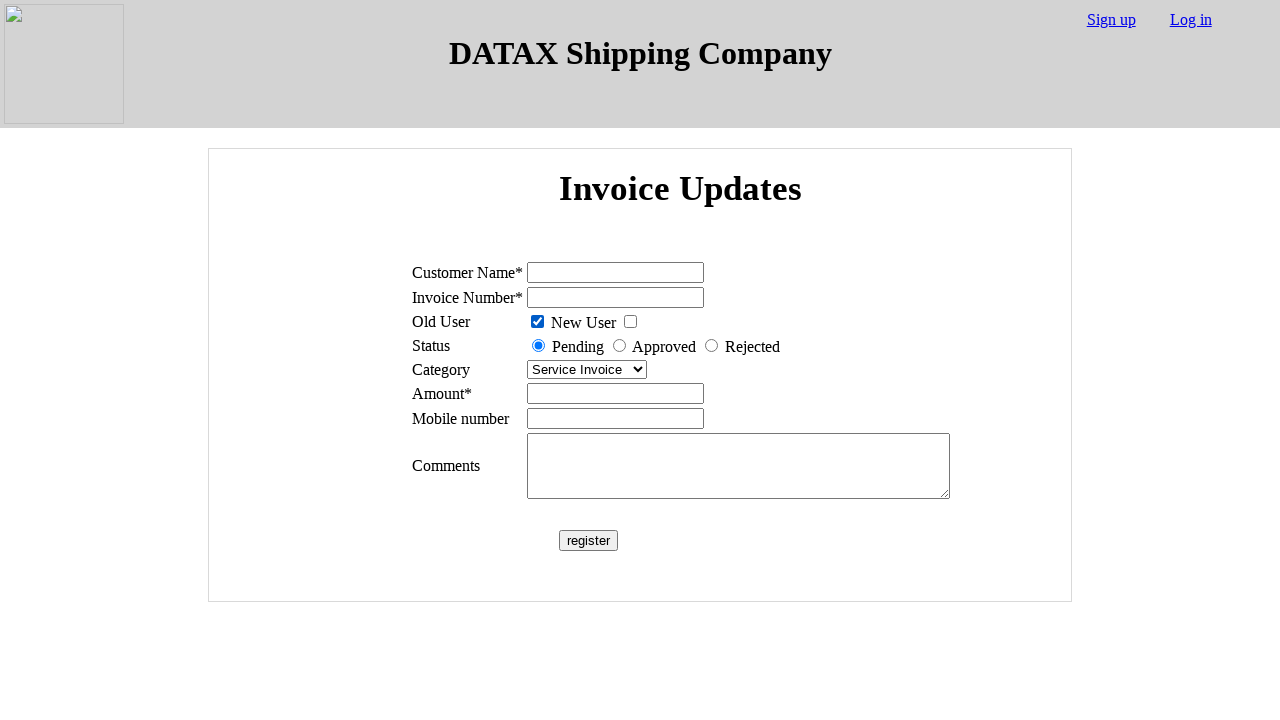